Tests addition with negative number (-5 + 5) resulting in zero

Starting URL: https://testsheepnz.github.io/BasicCalculator.html

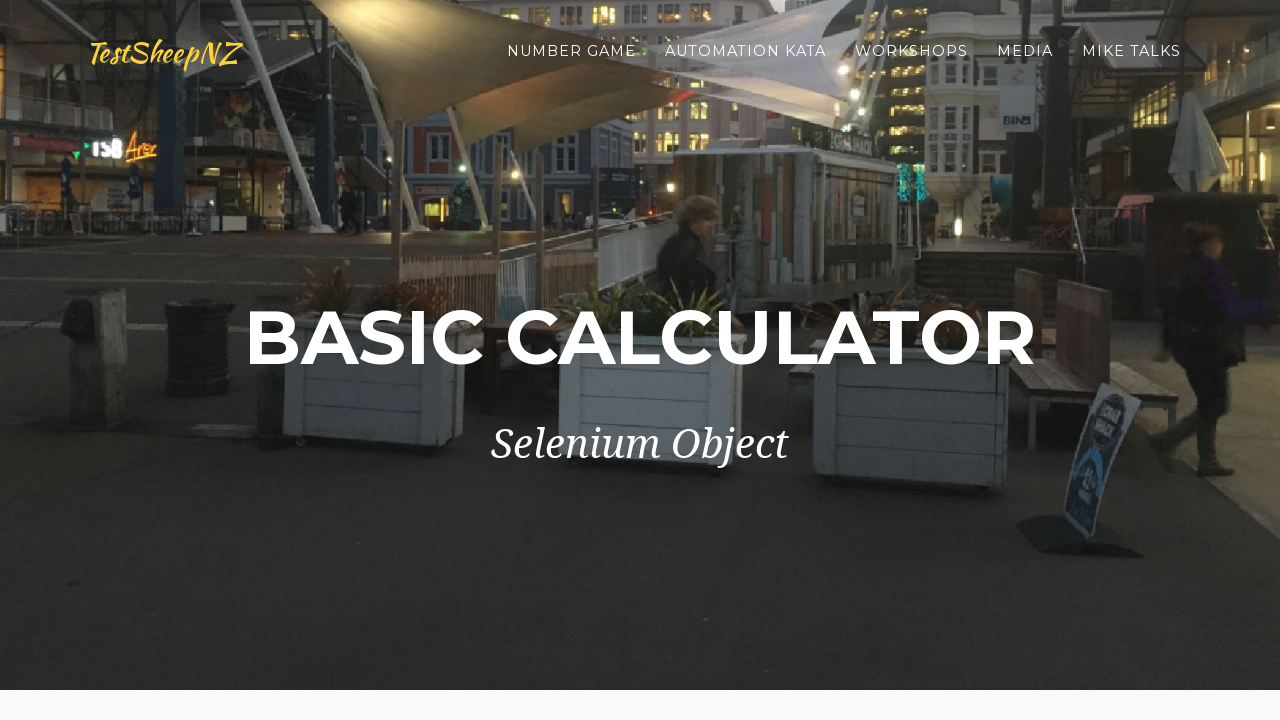

Filled first number field with -5 on #number1Field
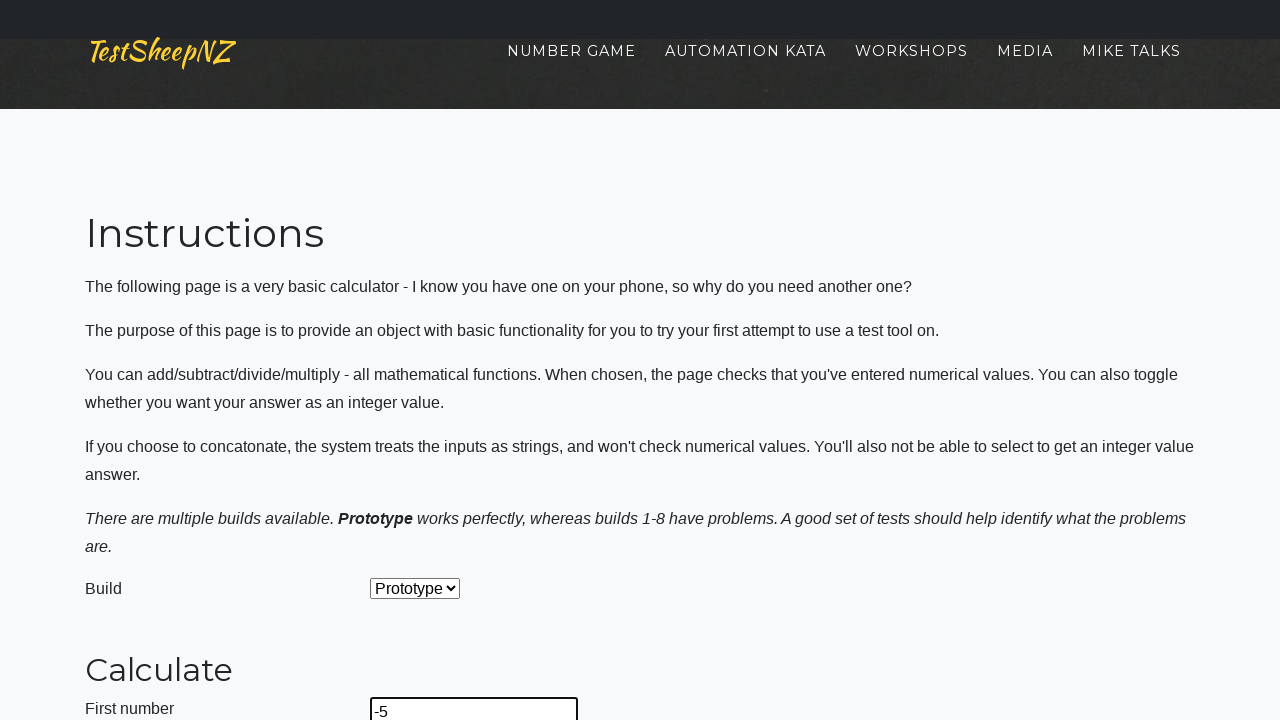

Filled second number field with 5 on #number2Field
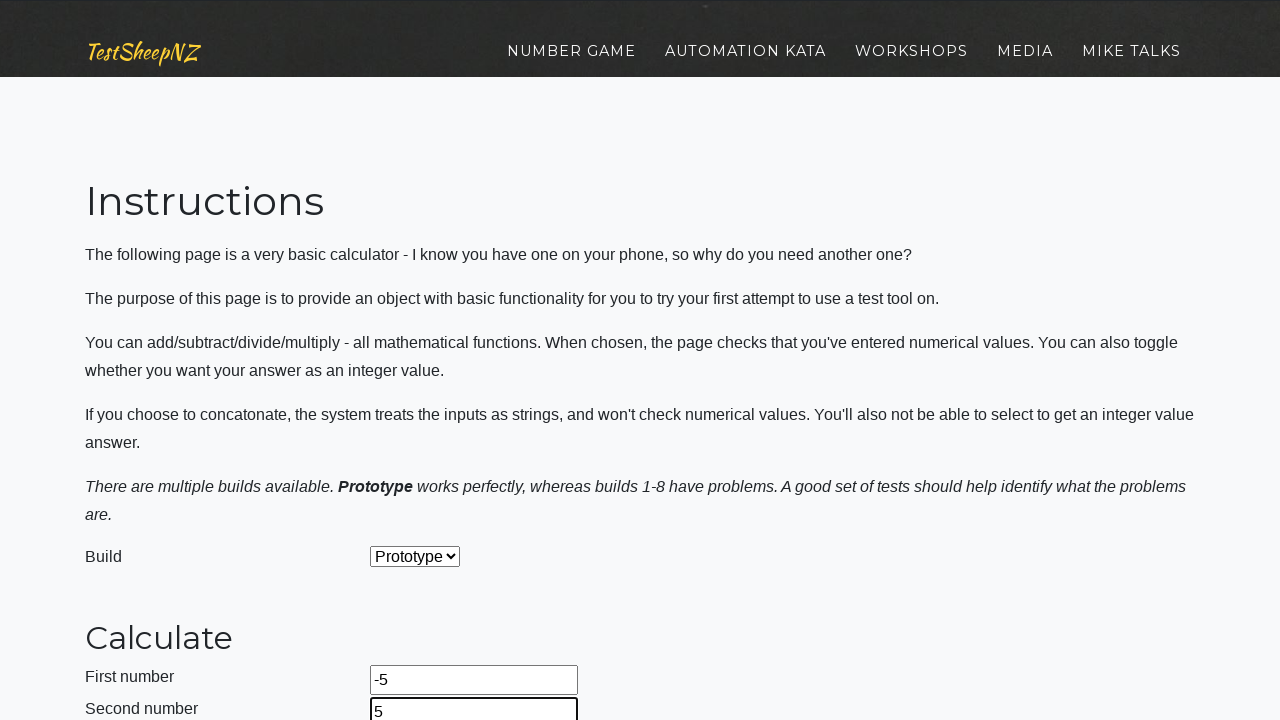

Selected addition operation from dropdown on #selectOperationDropdown
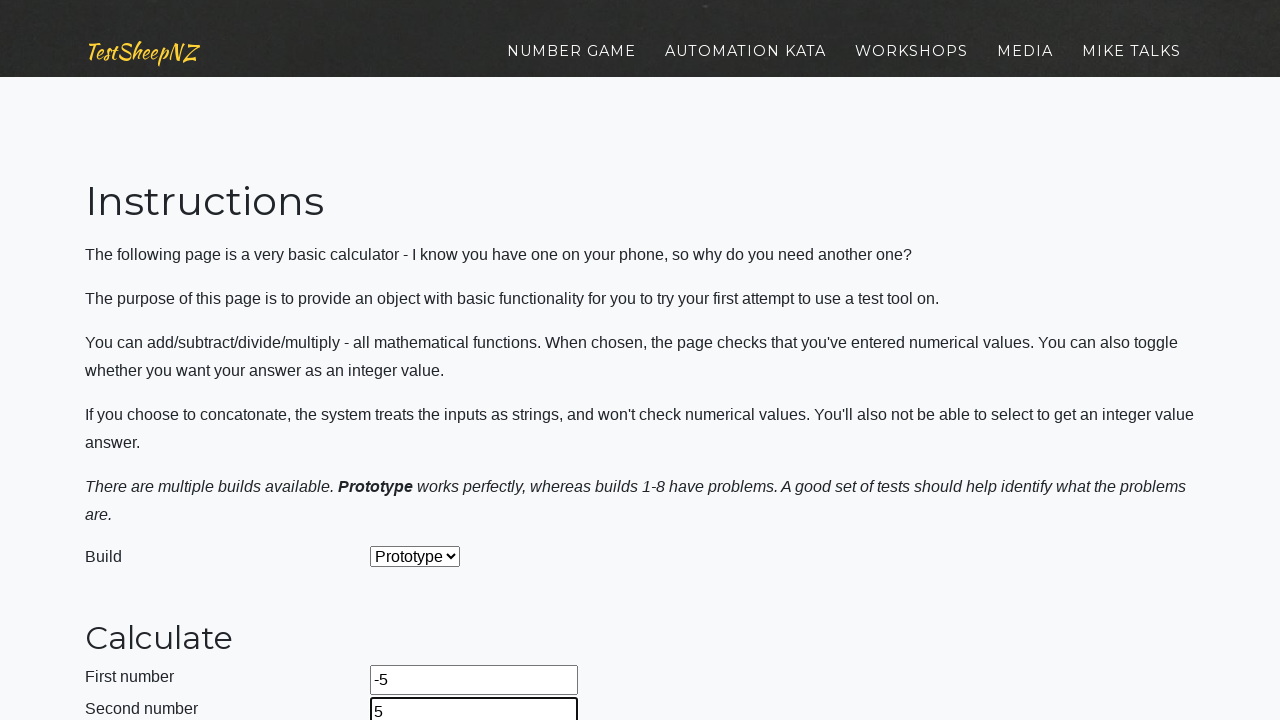

Clicked calculate button to perform addition (-5 + 5) at (422, 361) on #calculateButton
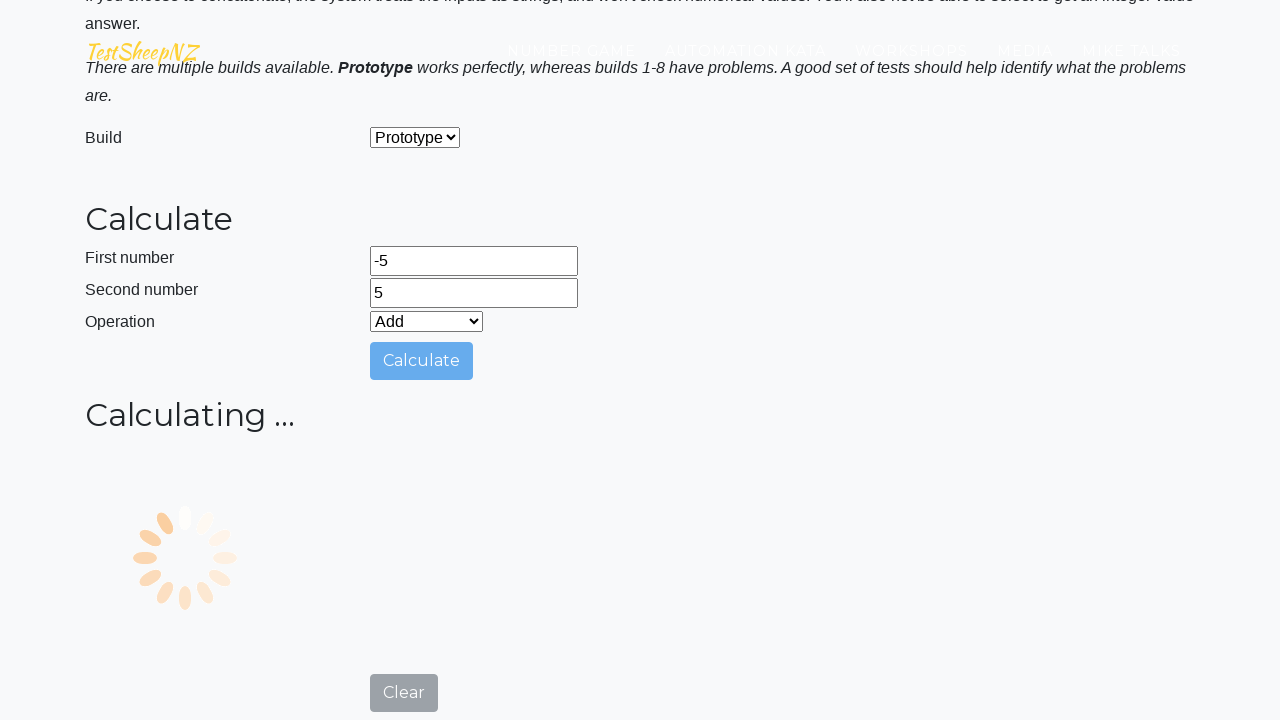

Clicked clear button to reset the form at (404, 701) on #clearButton
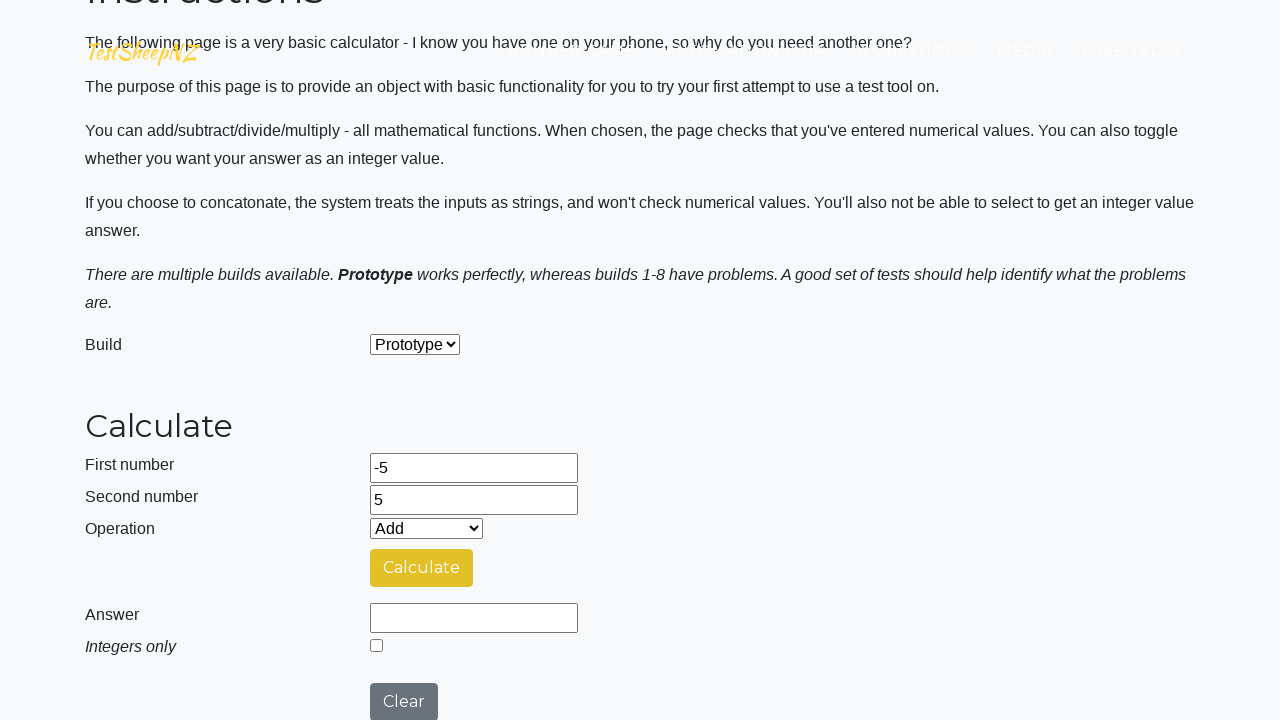

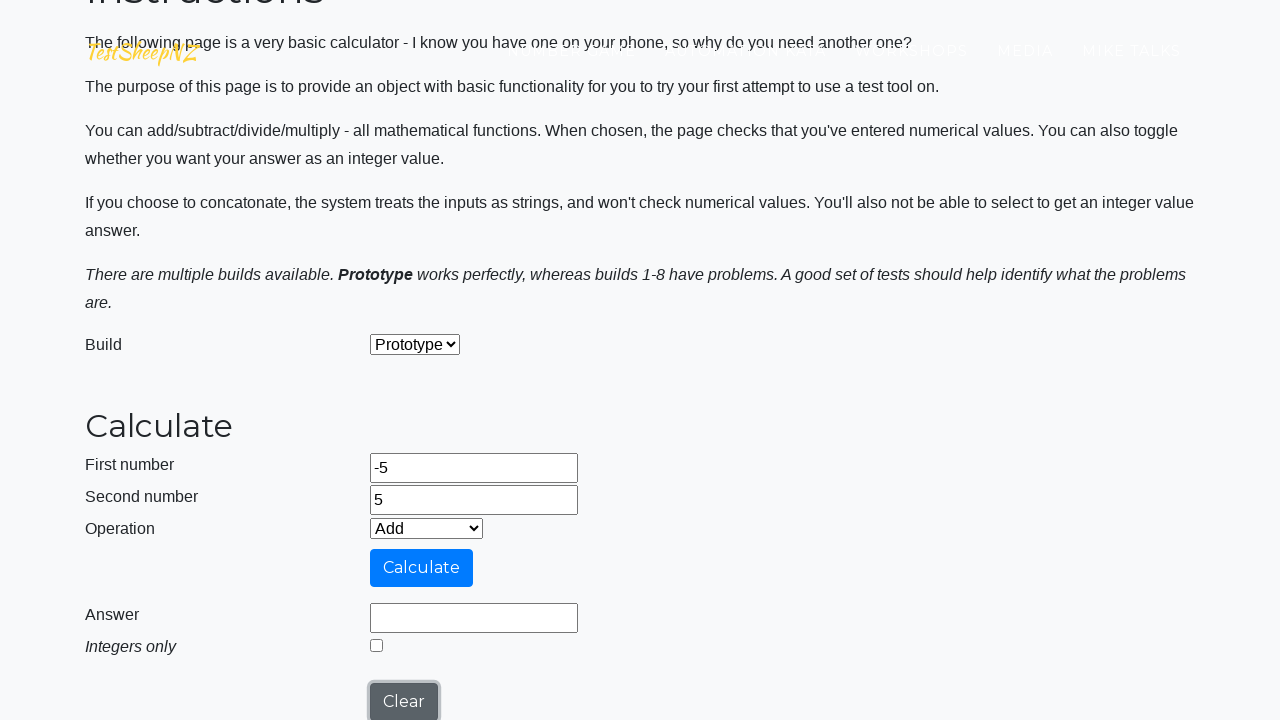